Tests JavaScript prompt dialog by clicking prompt button, entering text, and accepting the dialog

Starting URL: https://the-internet.herokuapp.com/javascript_alerts

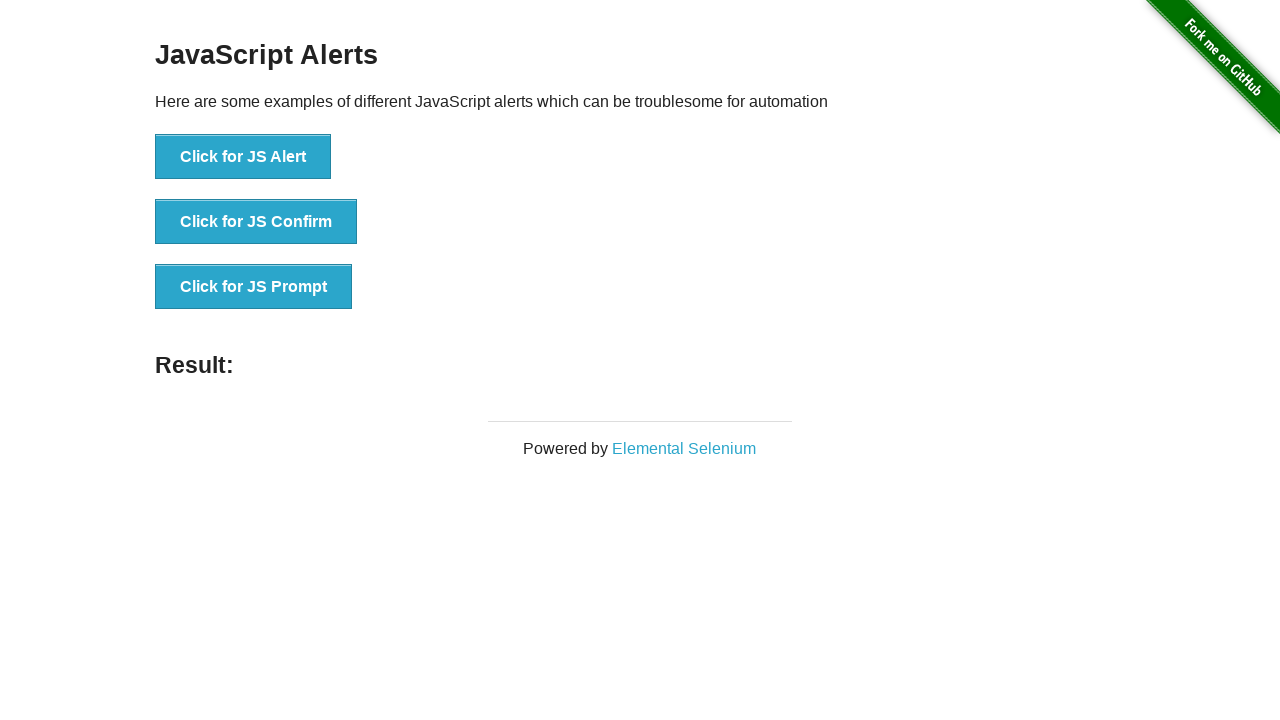

Set up dialog handler to accept prompt with text 'test123'
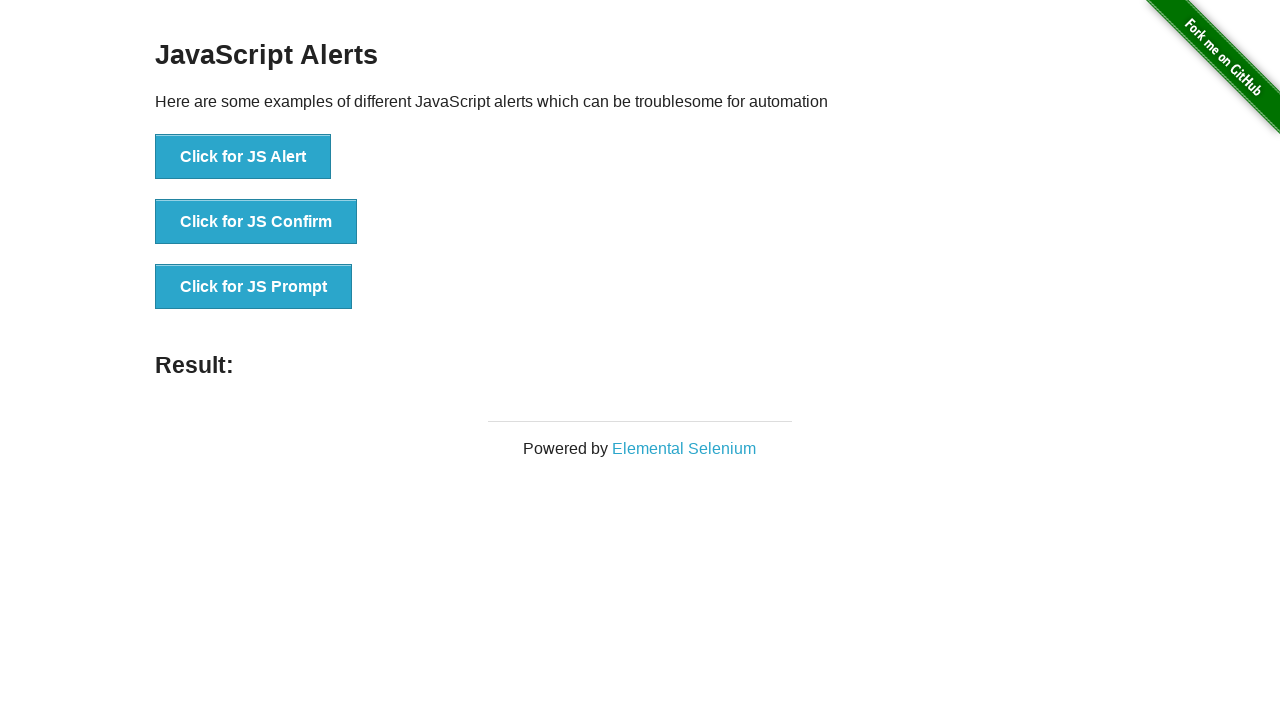

Clicked the prompt button to trigger JavaScript dialog at (254, 287) on xpath=//*[@onclick='jsPrompt()']
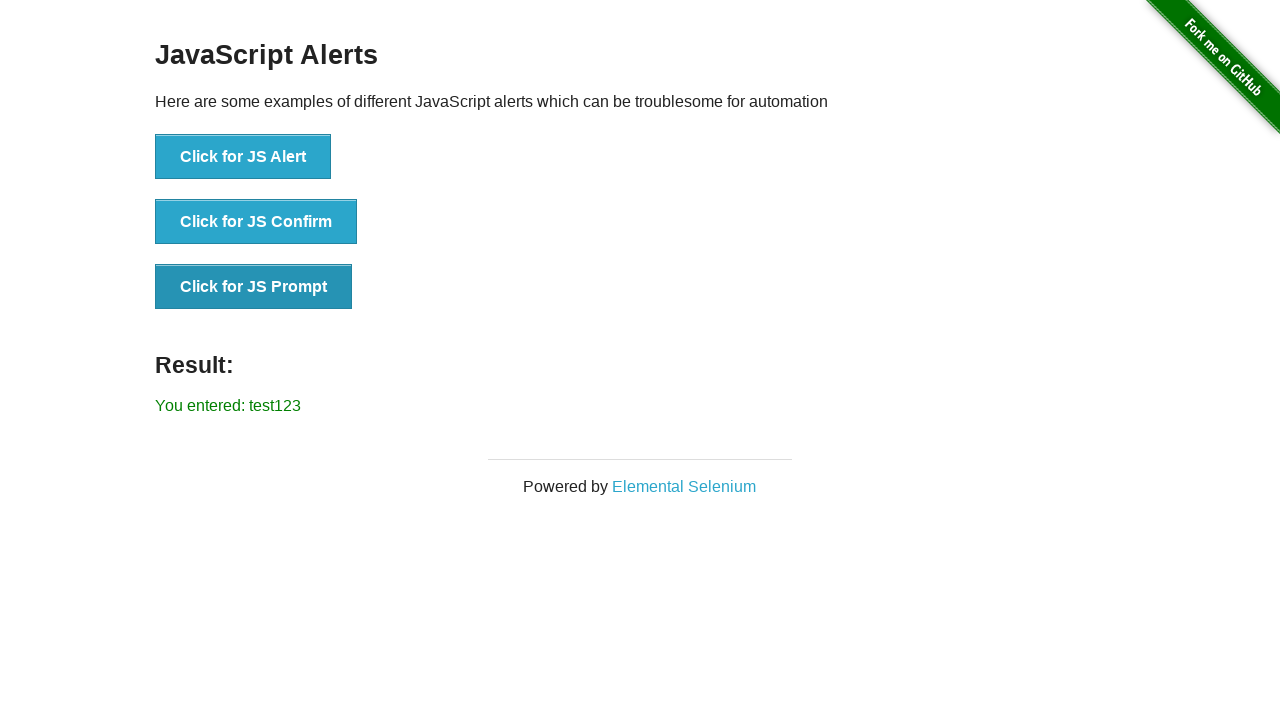

Retrieved result text from #result element
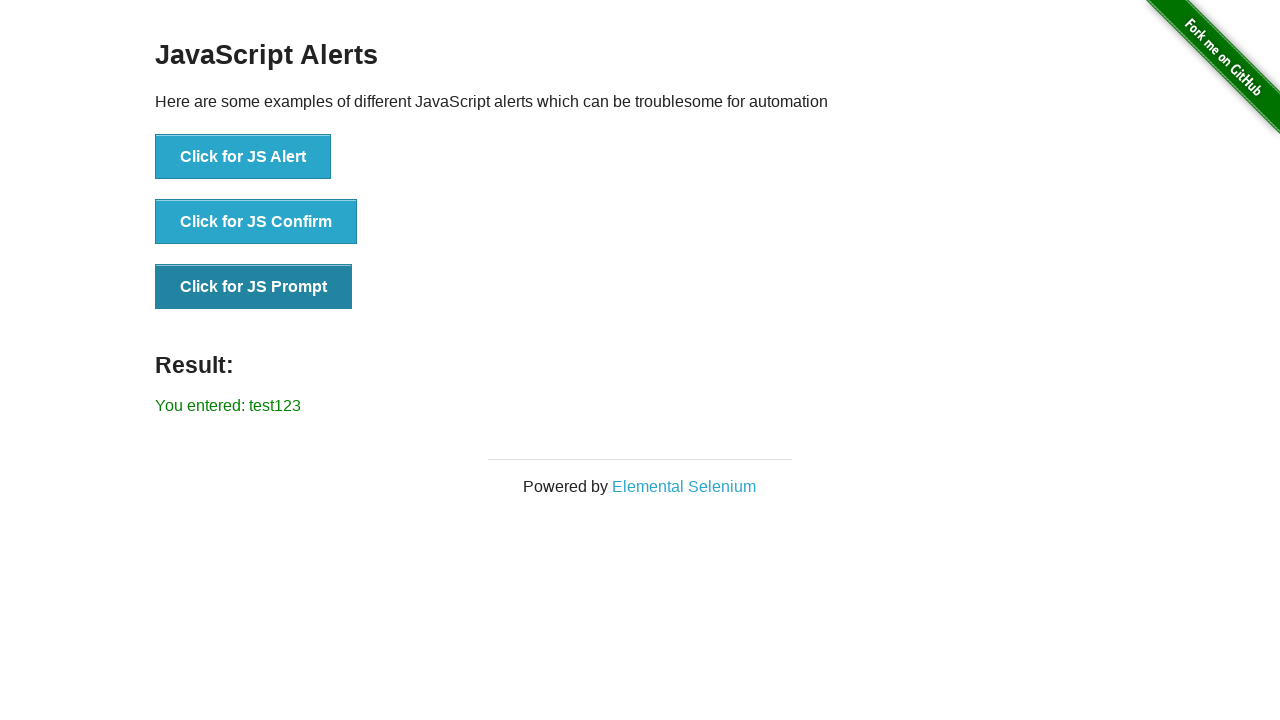

Verified result text matches expected: 'You entered: test123'
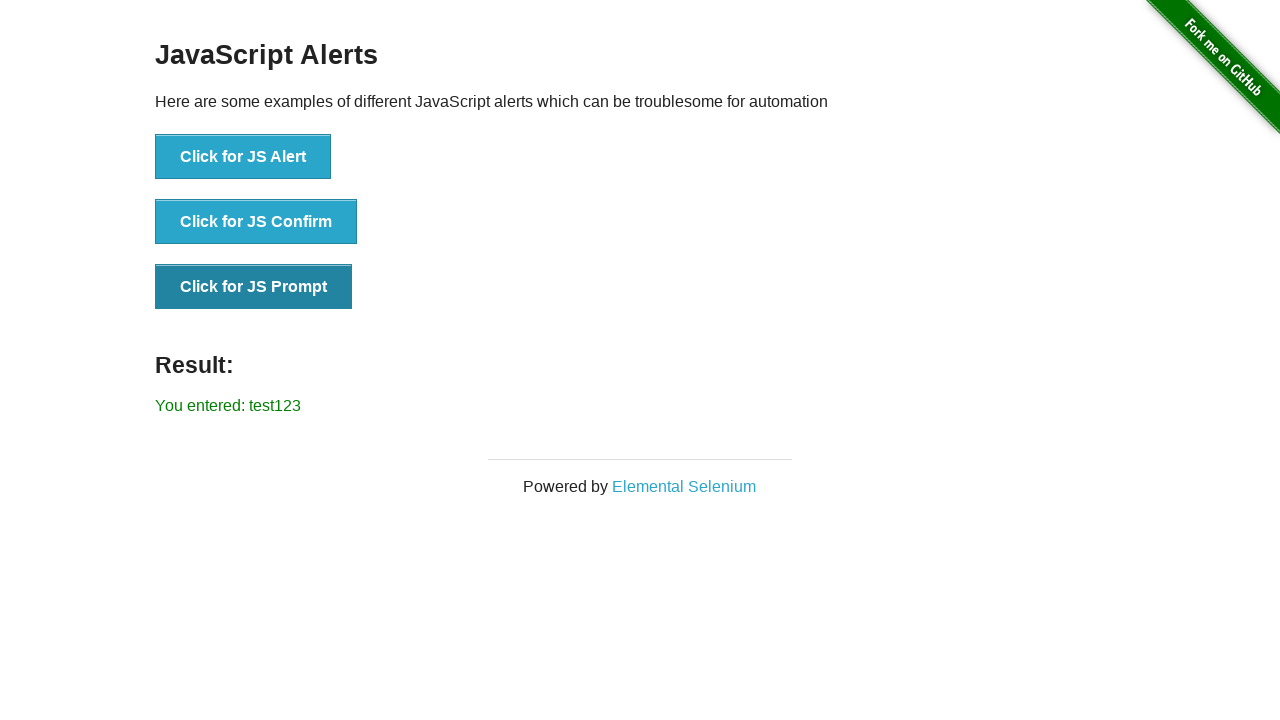

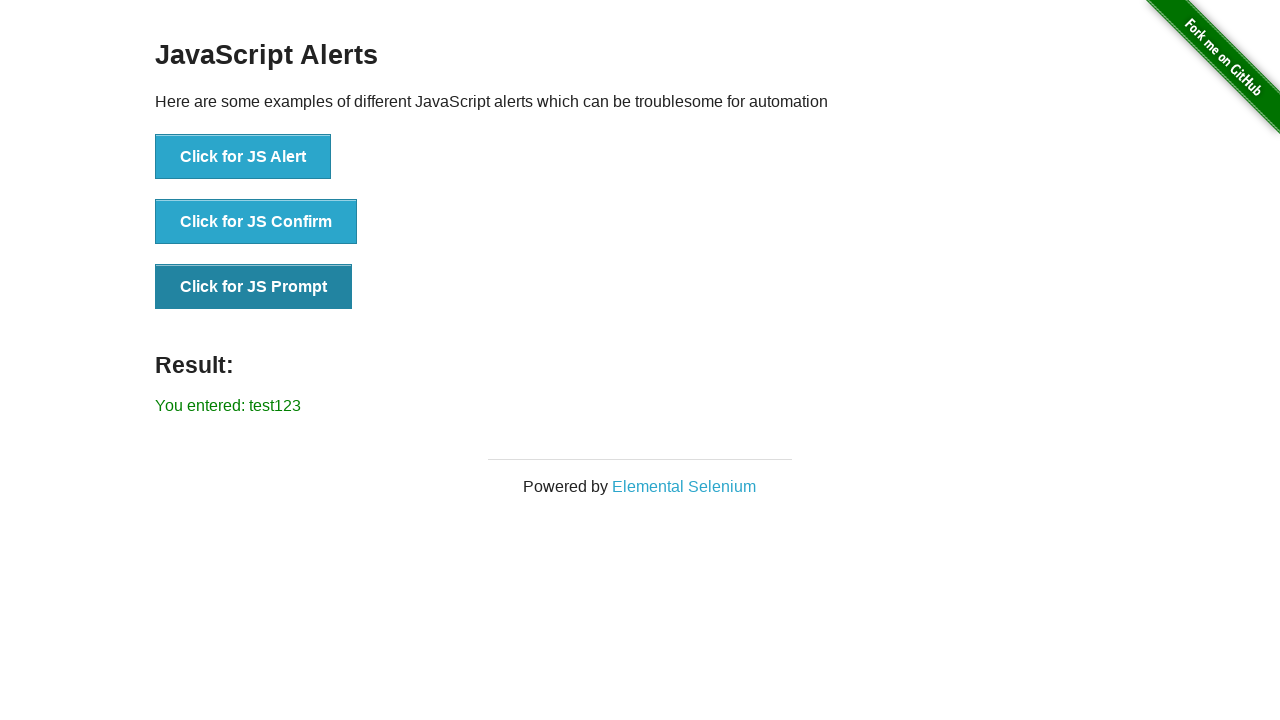